Tests dropdown menu functionality by selecting an option from a select menu using index selection

Starting URL: https://demoqa.com/select-menu

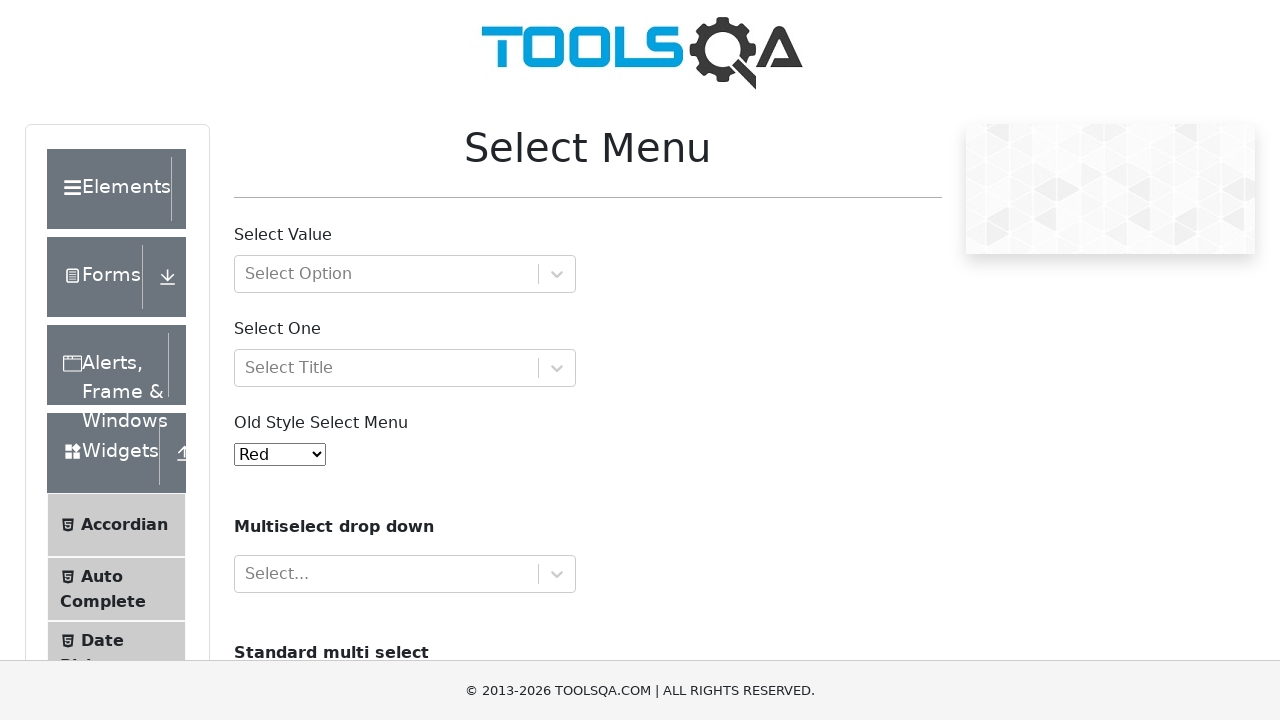

Navigated to dropdown menu test page
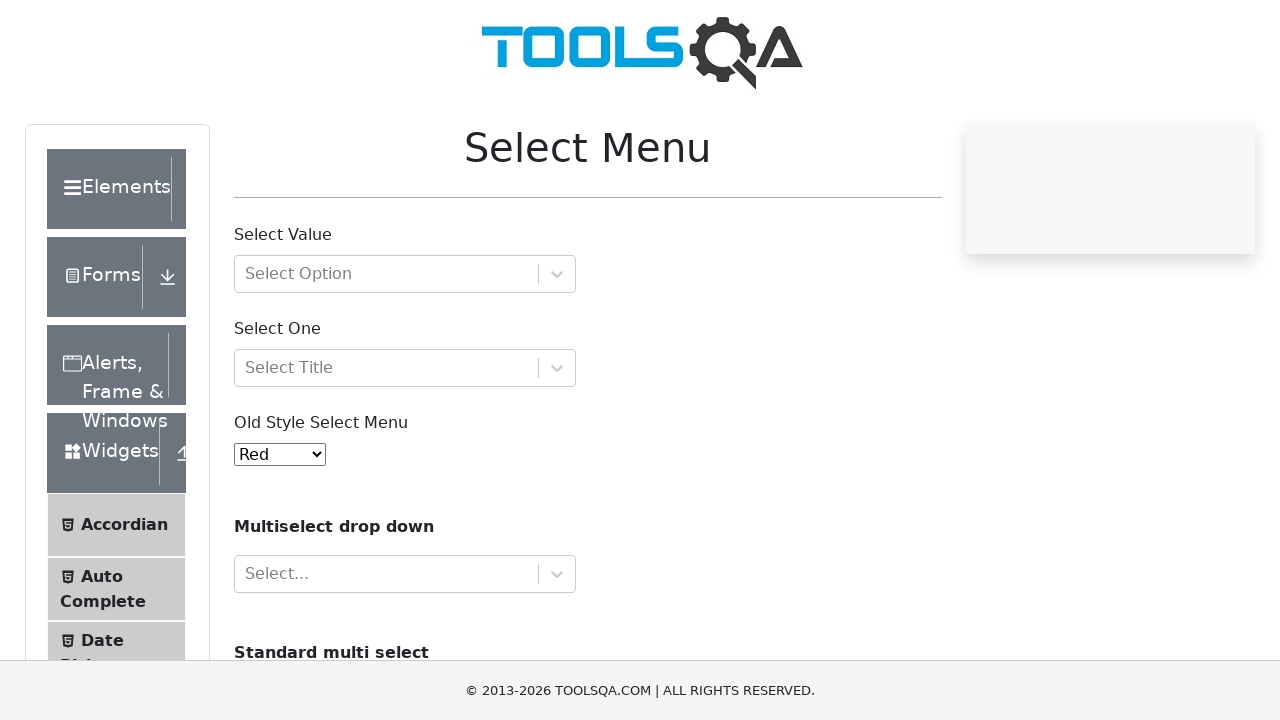

Selected option at index 1 from dropdown menu on #oldSelectMenu
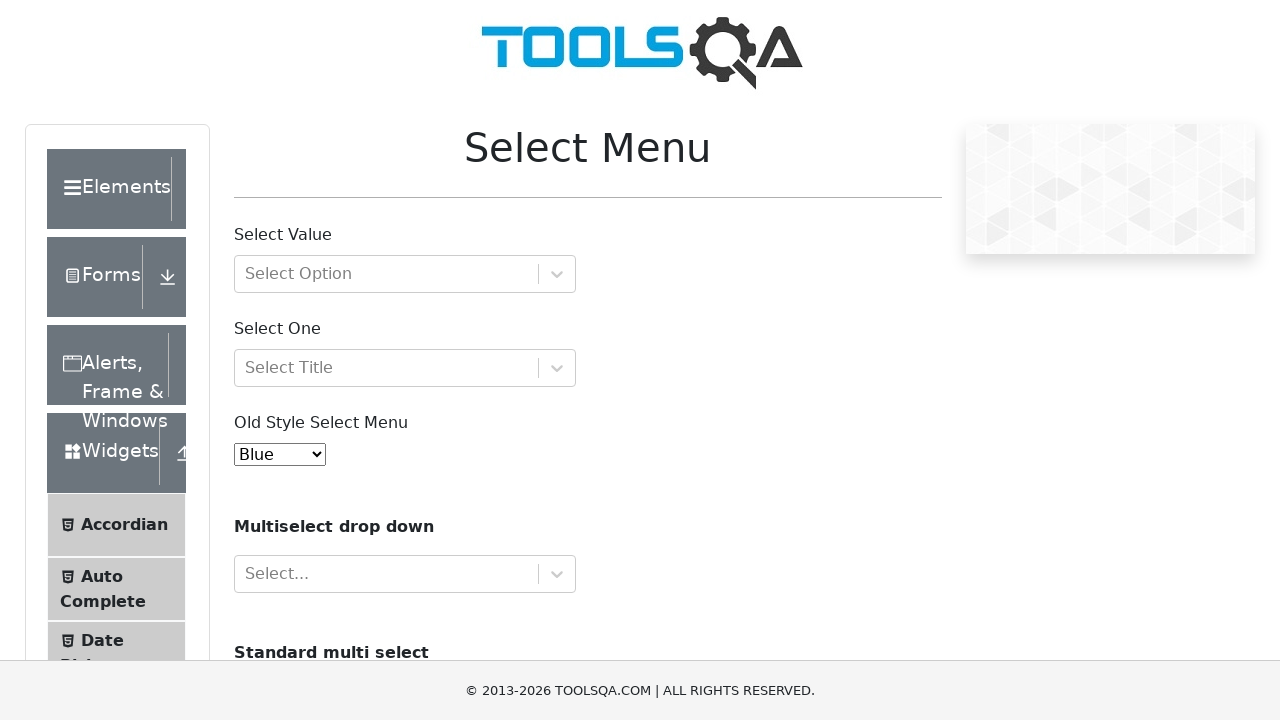

Waited for dropdown selection to be applied
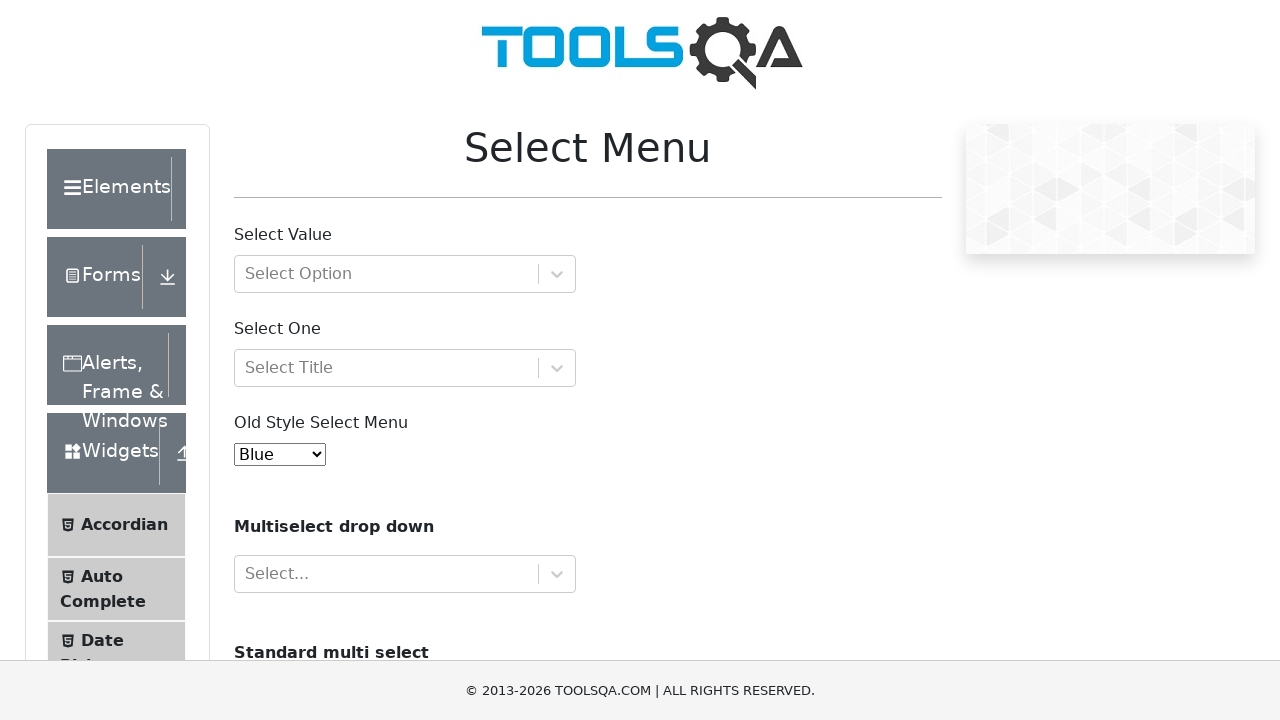

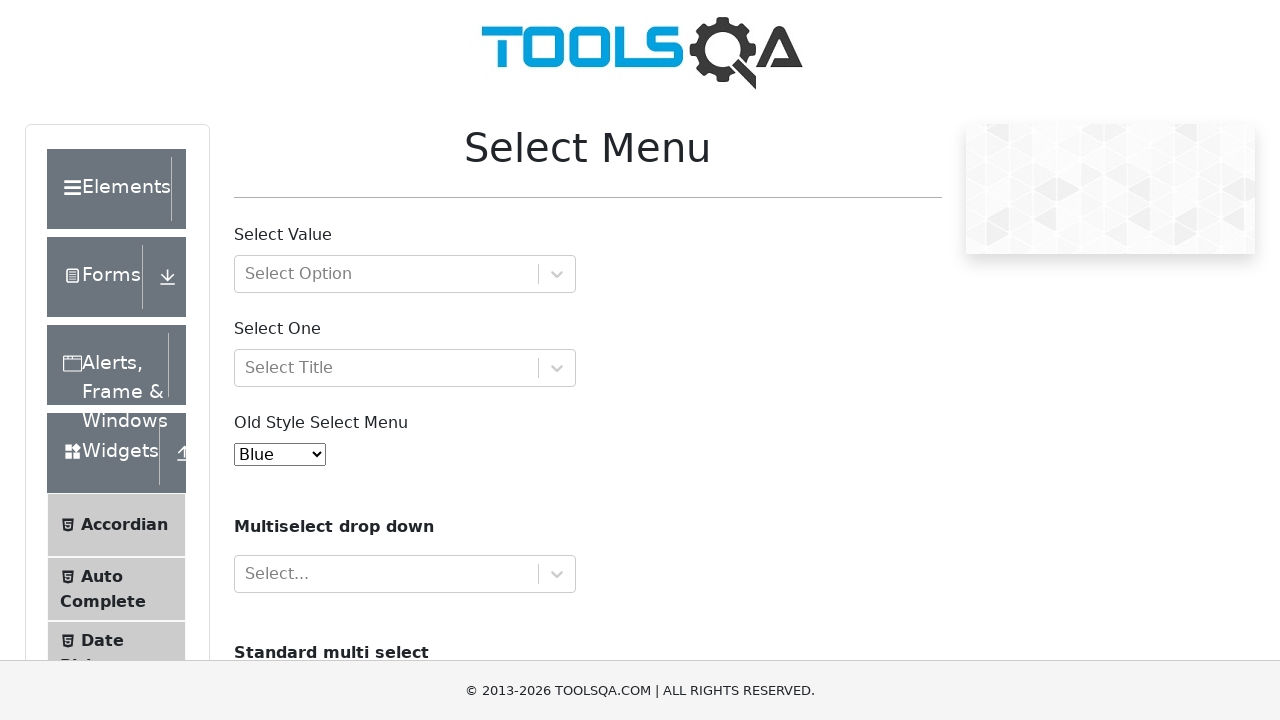